Tests JavaScript alert handling by clicking a button that triggers an alert, accepting the alert, and verifying the result message is displayed correctly on the page.

Starting URL: http://the-internet.herokuapp.com/javascript_alerts

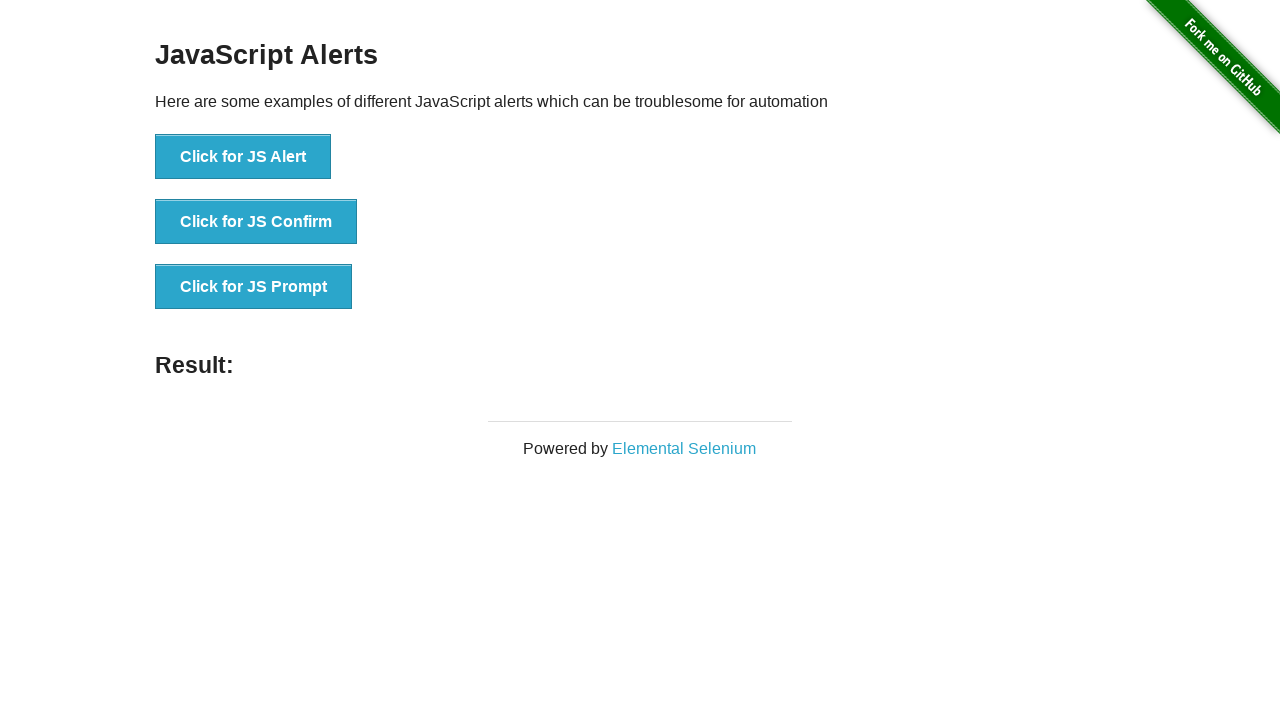

Clicked first button to trigger JavaScript alert at (243, 157) on ul > li:nth-child(1) > button
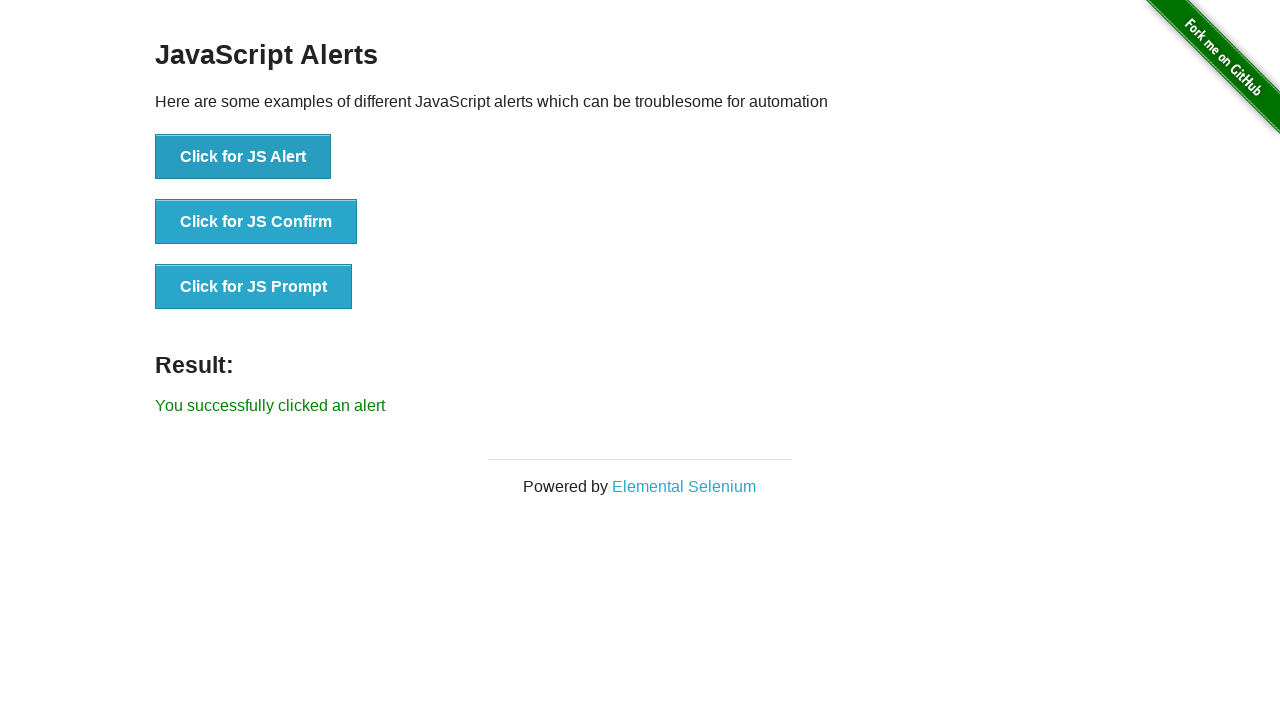

Set up dialog handler to accept alerts
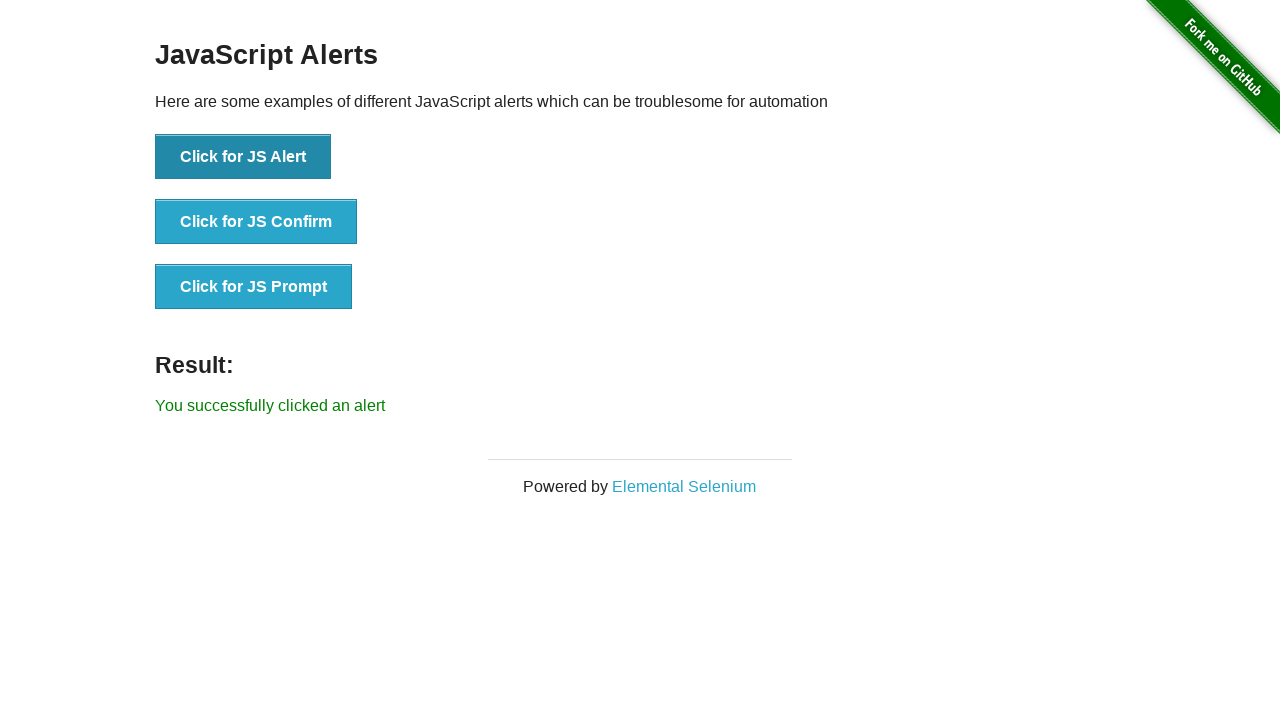

Clicked first button again to trigger alert with handler in place at (243, 157) on ul > li:nth-child(1) > button
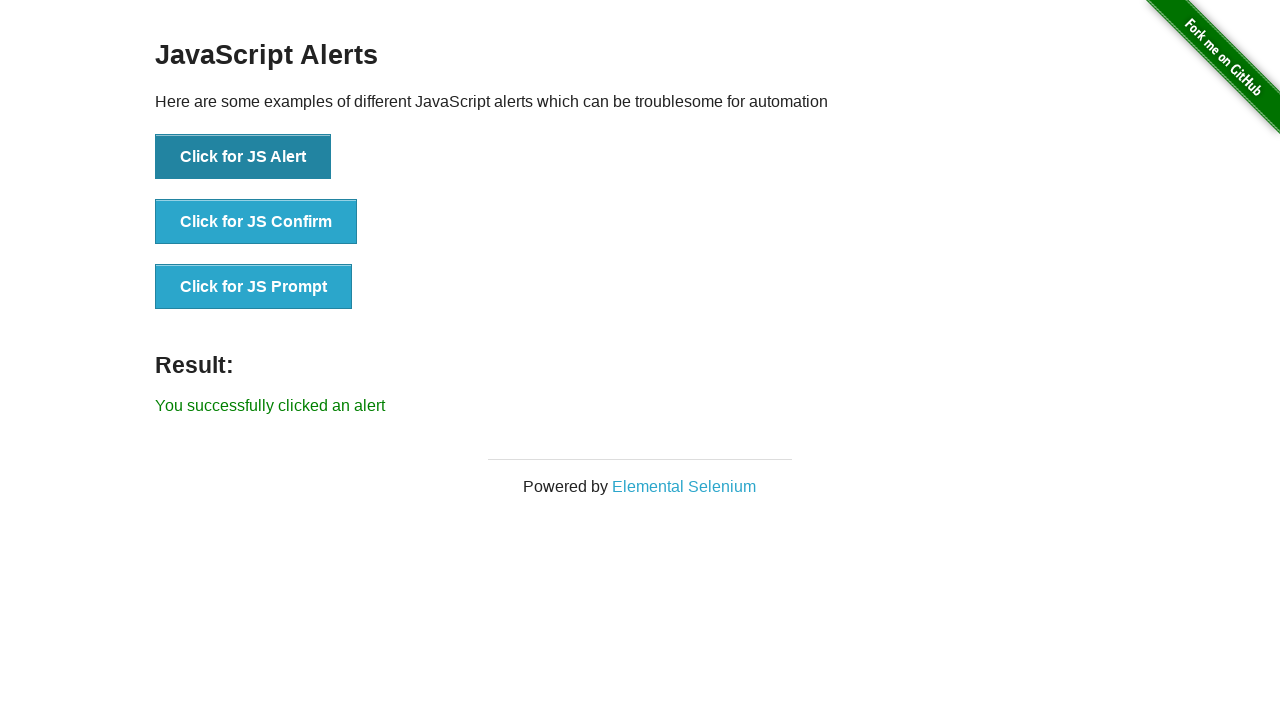

Result message element appeared on page
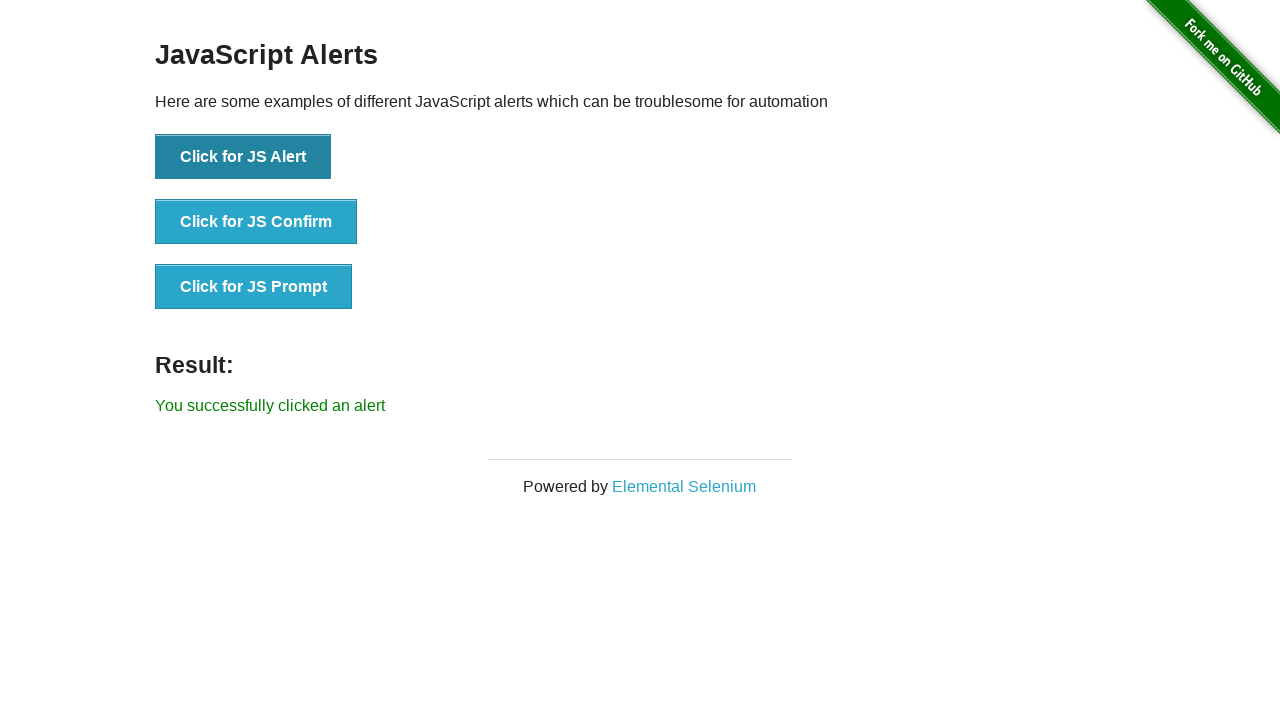

Retrieved result text content
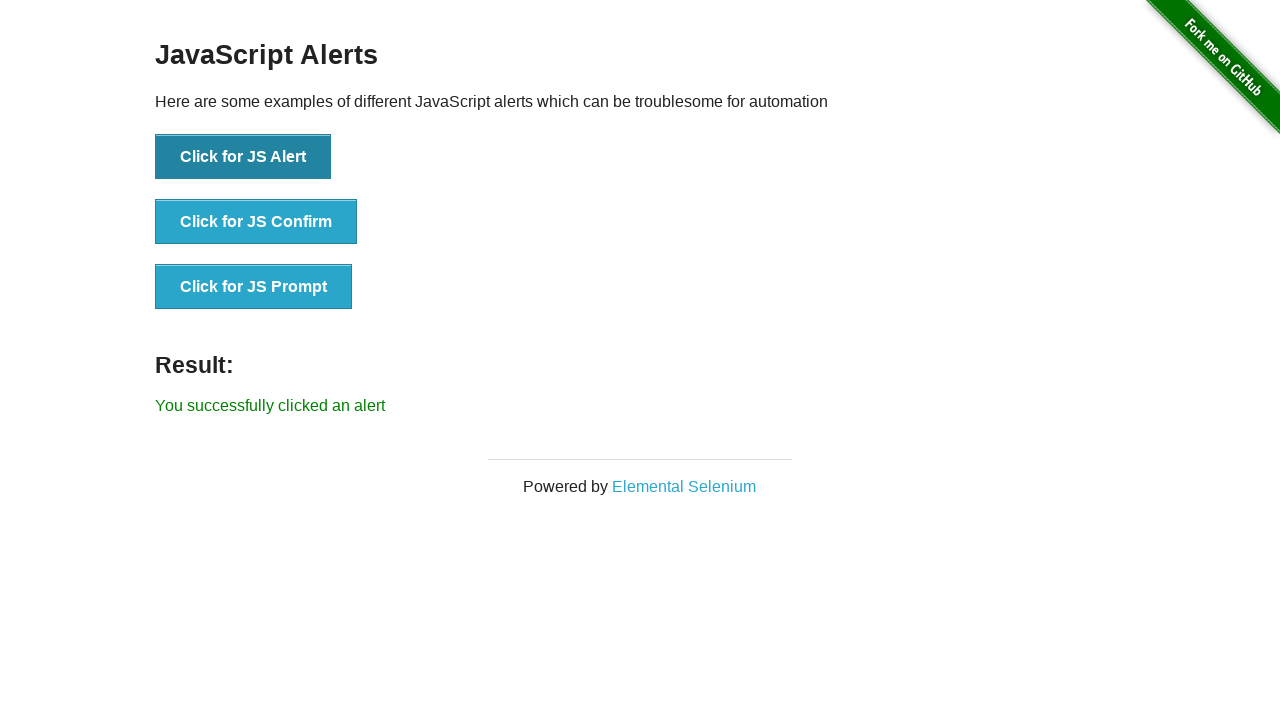

Verified result text equals 'You successfully clicked an alert'
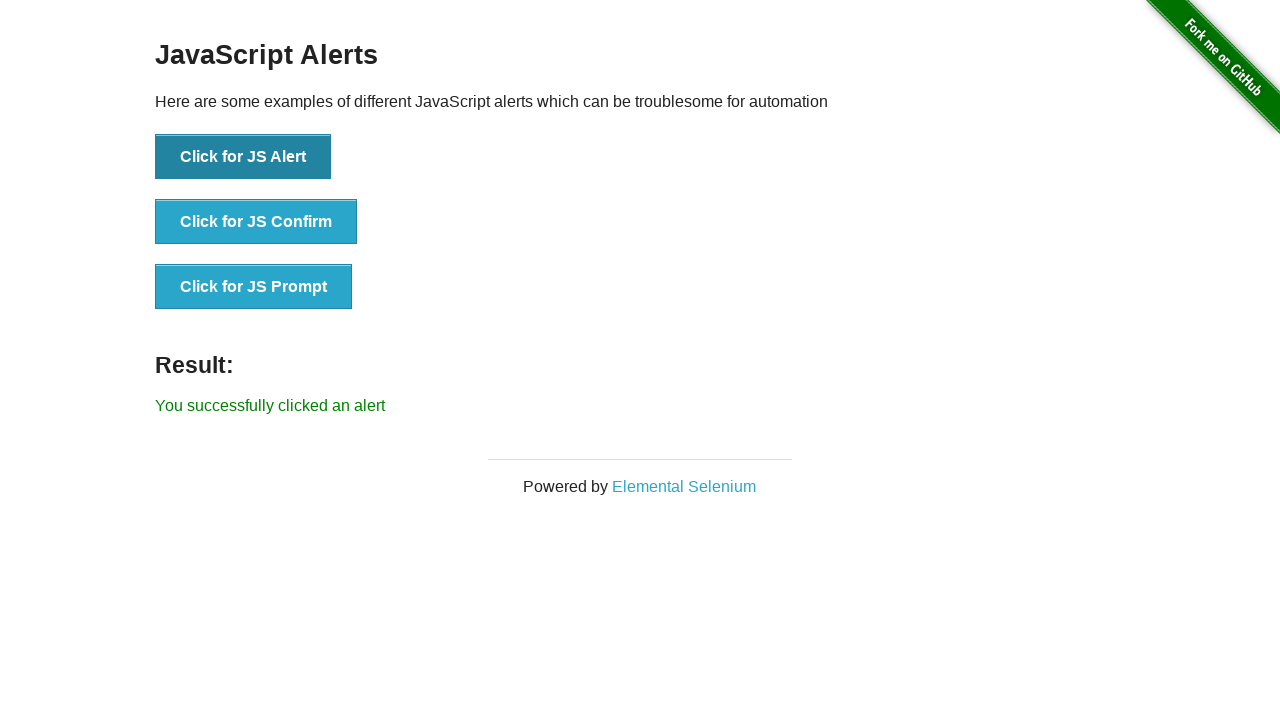

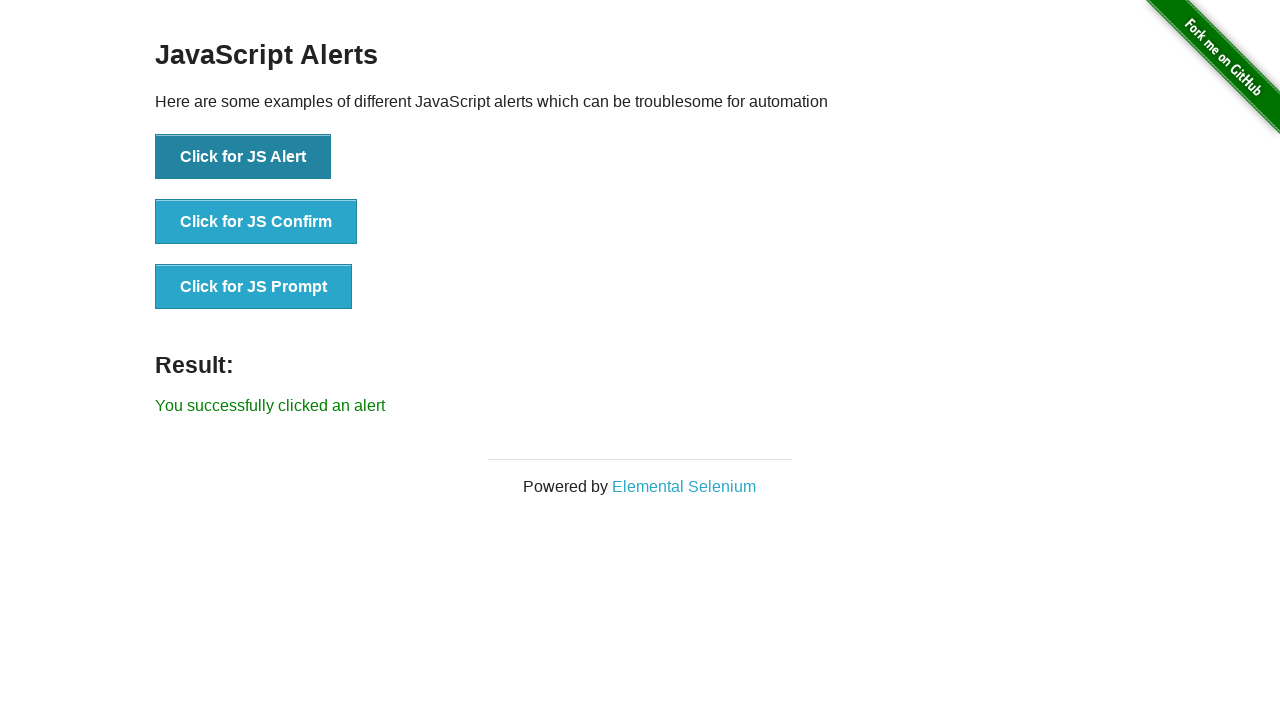